Tests radio button interaction on a custom forms page by clicking a radio button with value 'outset'

Starting URL: http://www.echoecho.com/toolcustomforms.htm

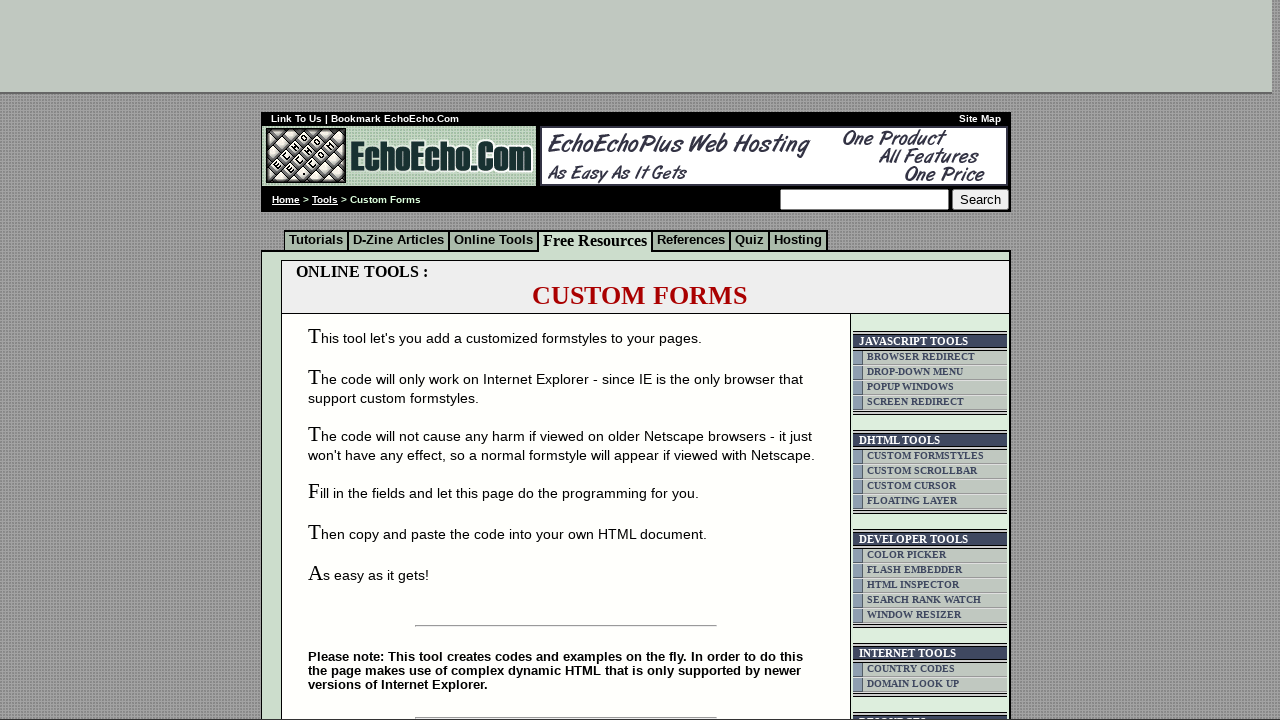

Clicked radio button with value 'outset' at (631, 360) on input[type='radio'][value='outset']
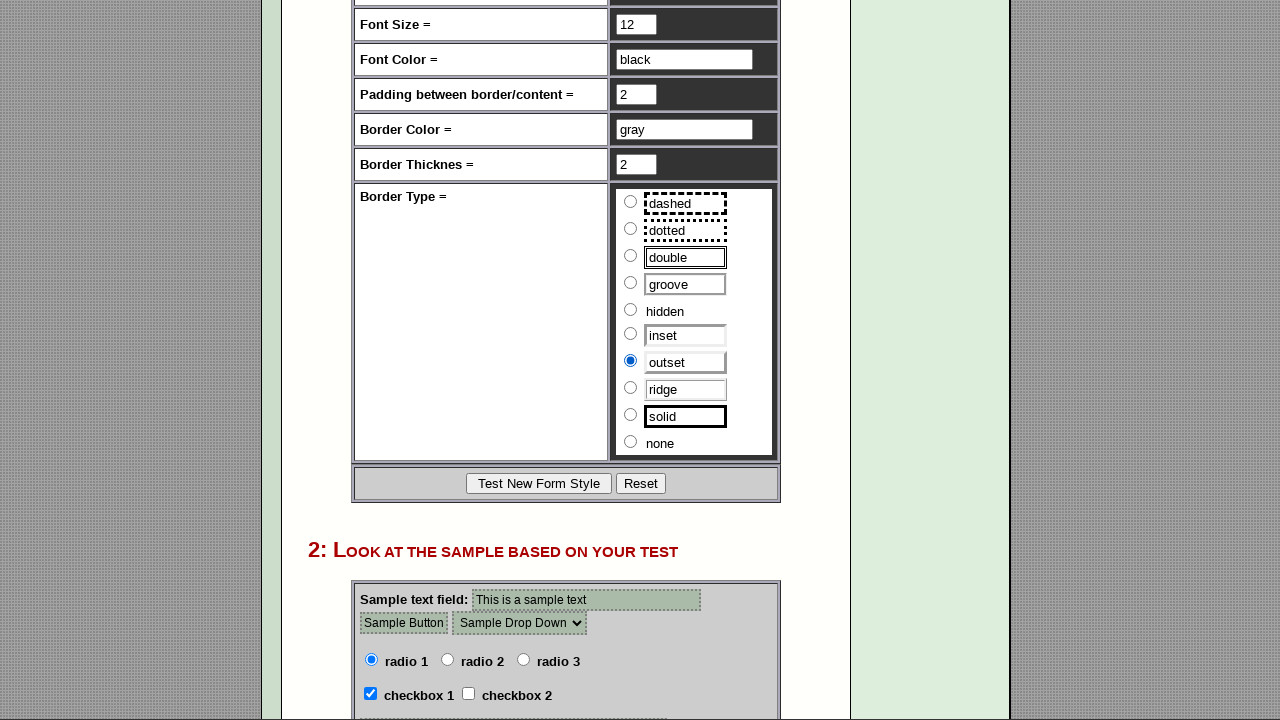

Verified radio buttons are present on the page
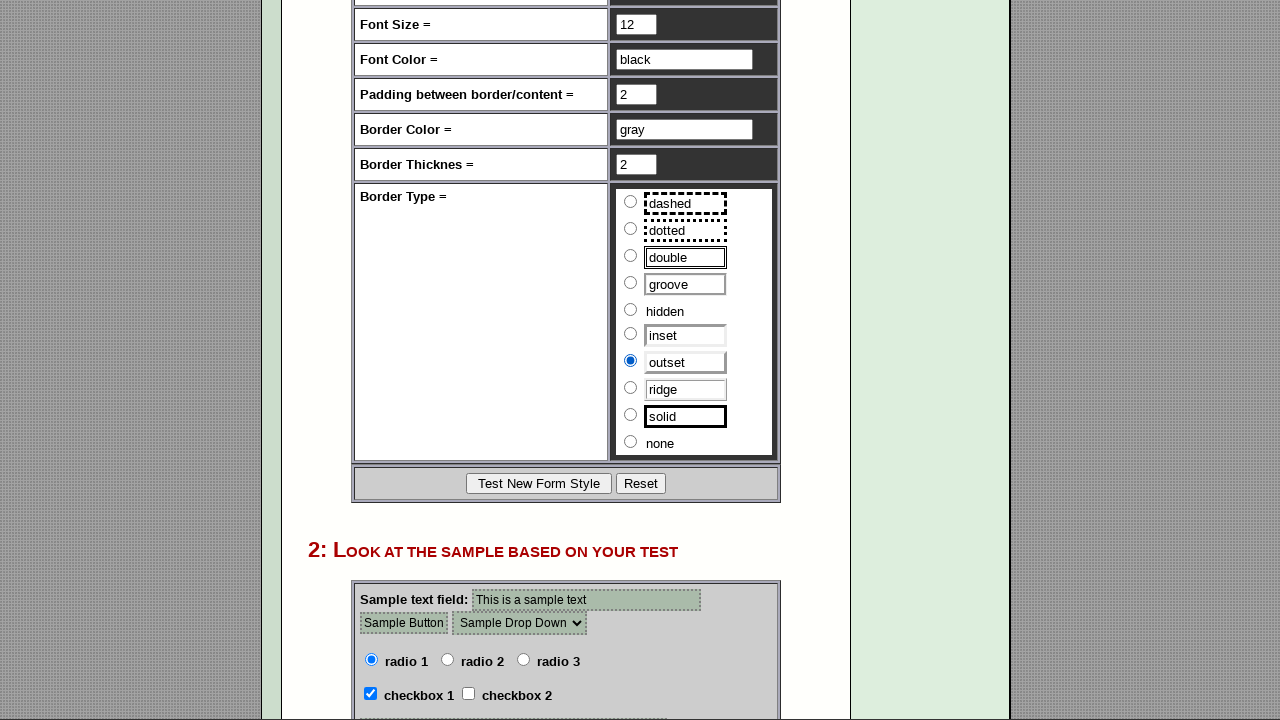

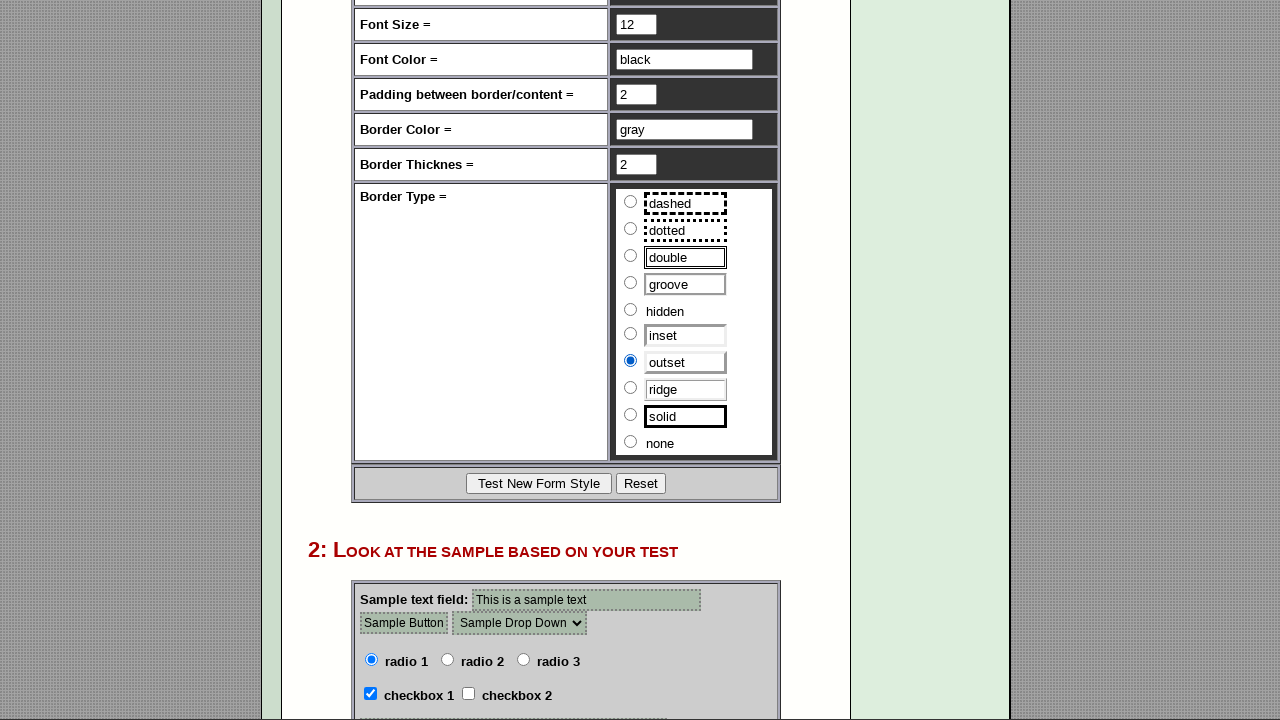